Tests clicking a button that triggers a JavaScript alert and verifies the alert text content

Starting URL: https://the-internet.herokuapp.com/javascript_alerts

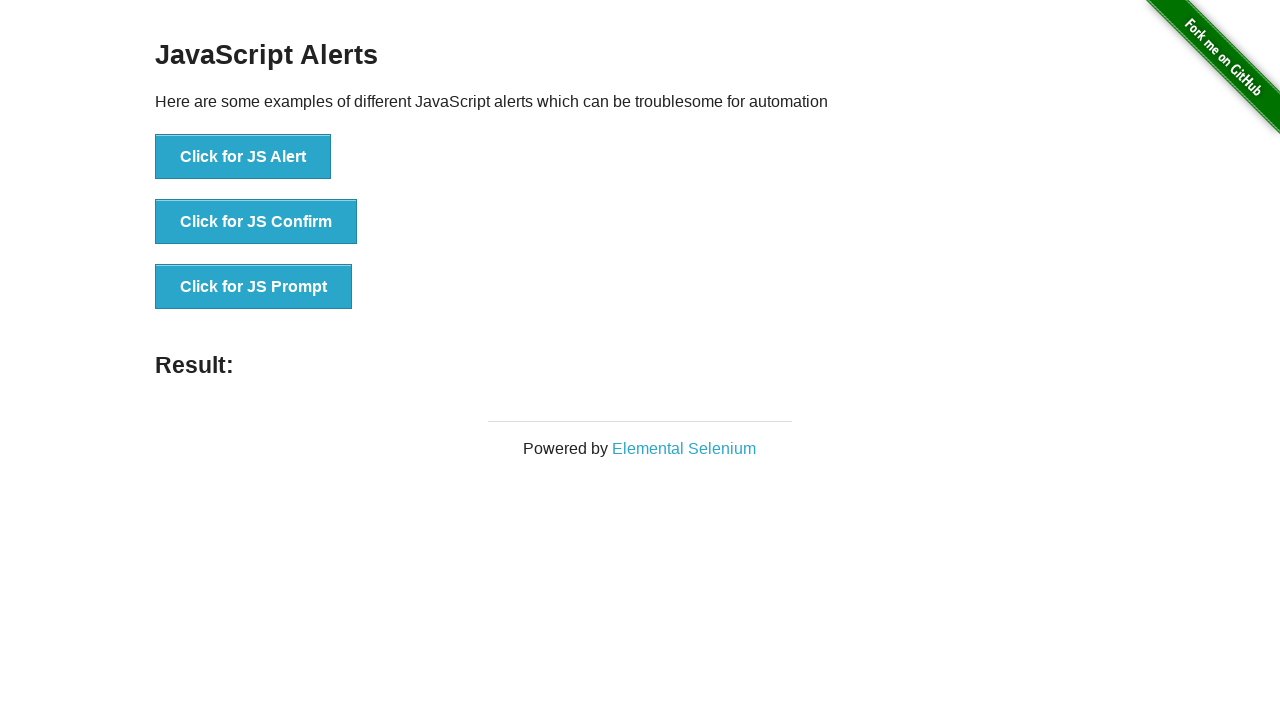

Clicked button to trigger JavaScript alert at (243, 157) on xpath=//*[@onclick='jsAlert()']
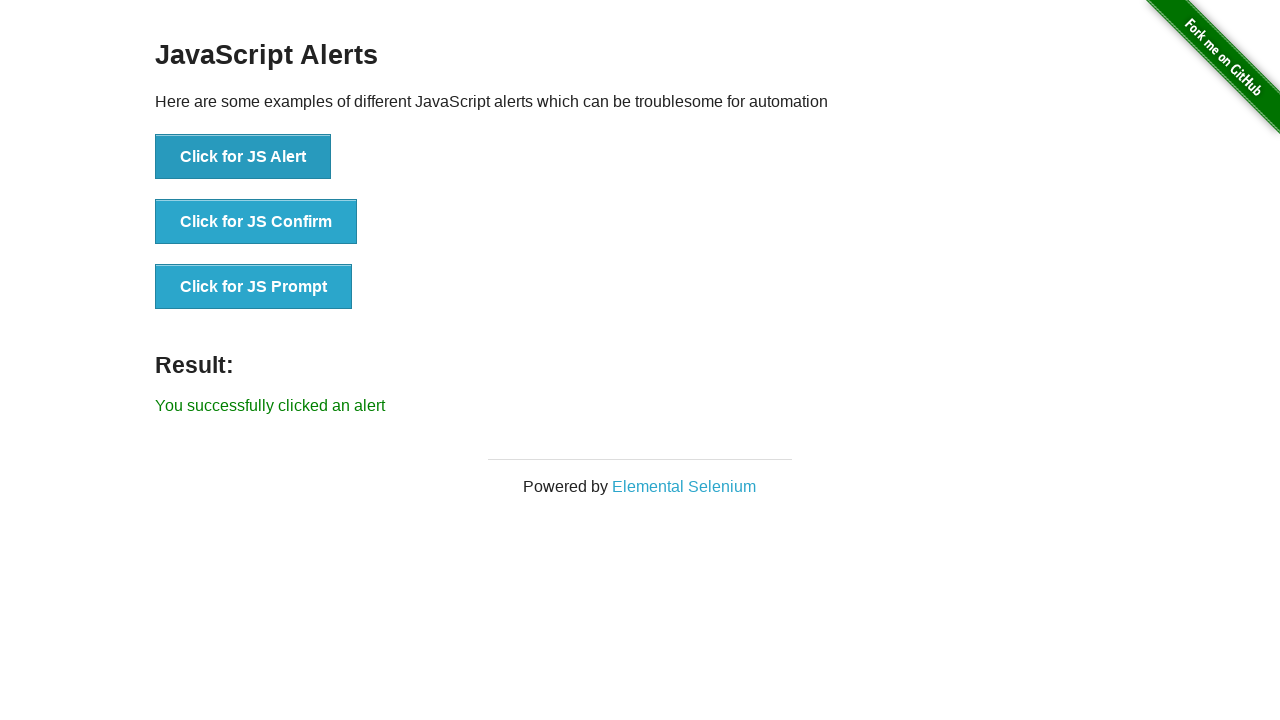

Set up dialog handler to capture and accept alert
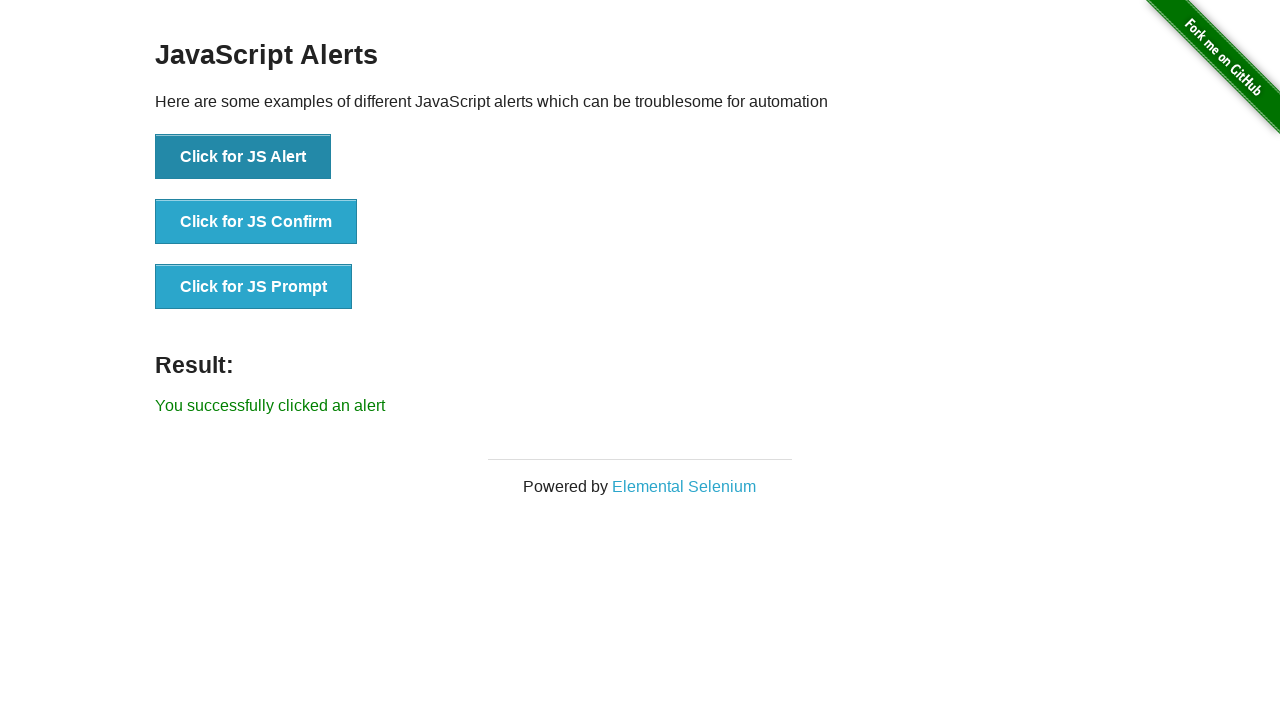

Clicked button again to trigger alert with handler active at (243, 157) on xpath=//*[@onclick='jsAlert()']
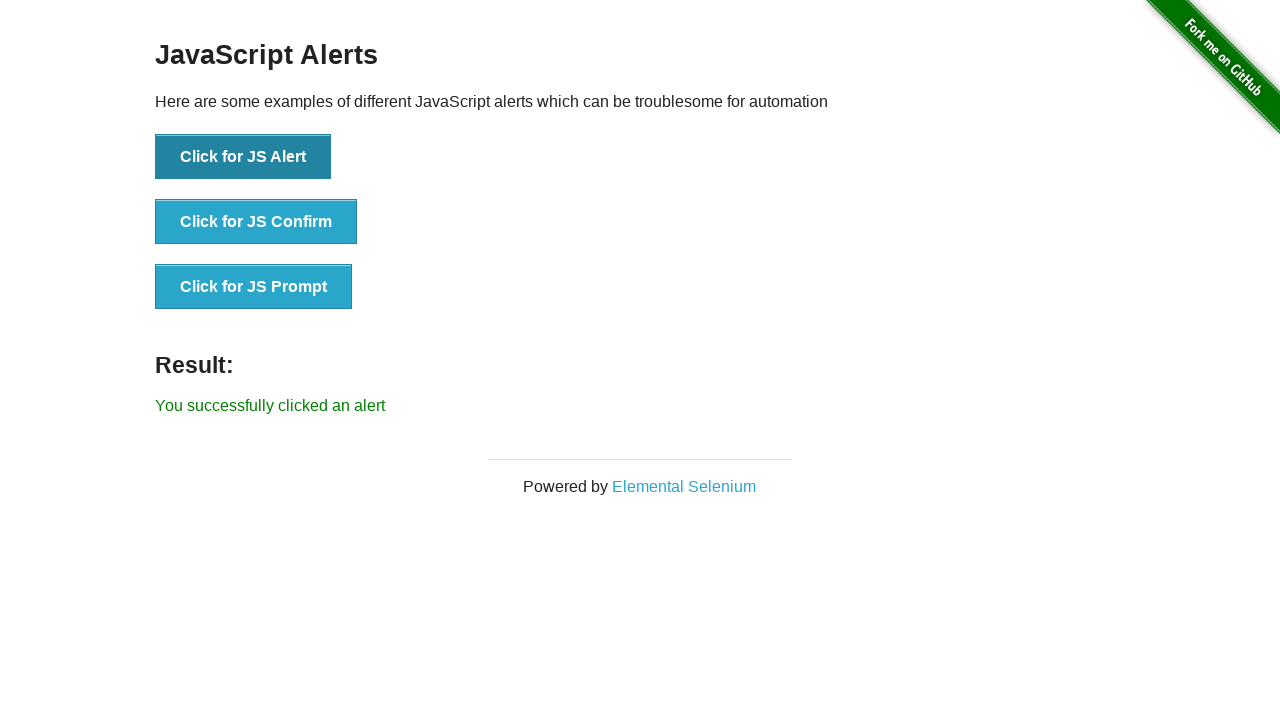

Waited for dialog to be processed and accepted
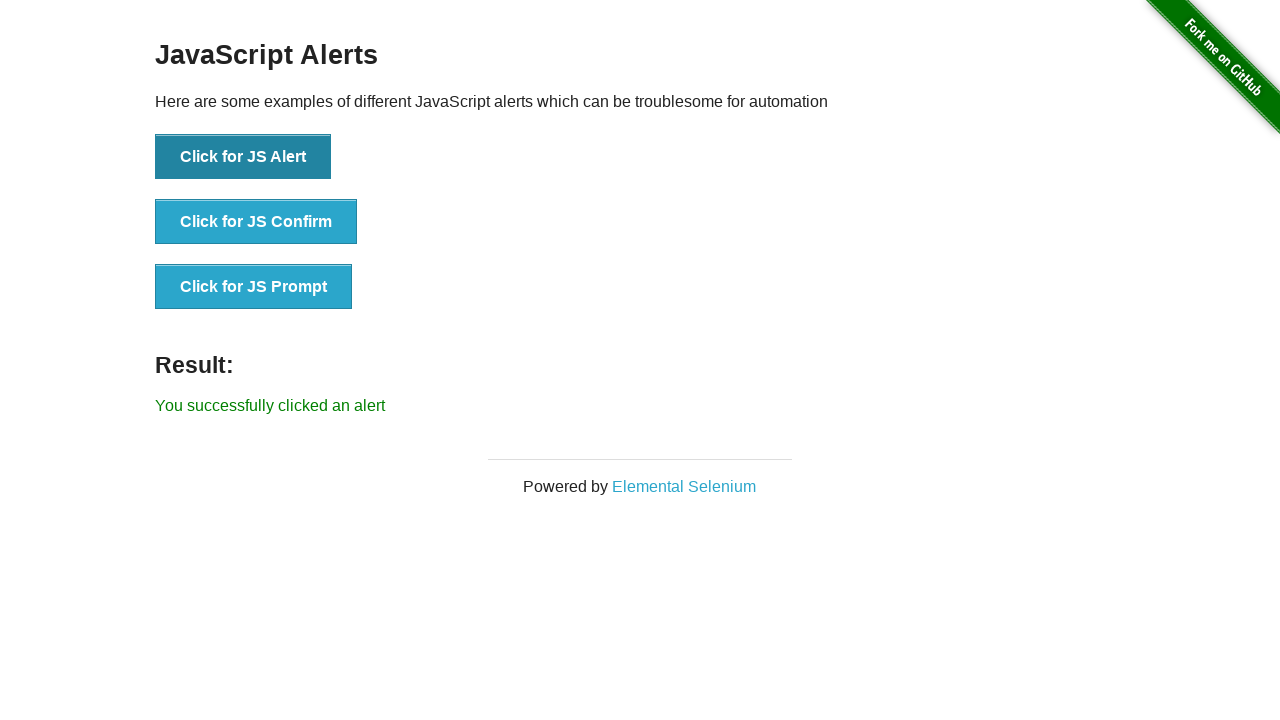

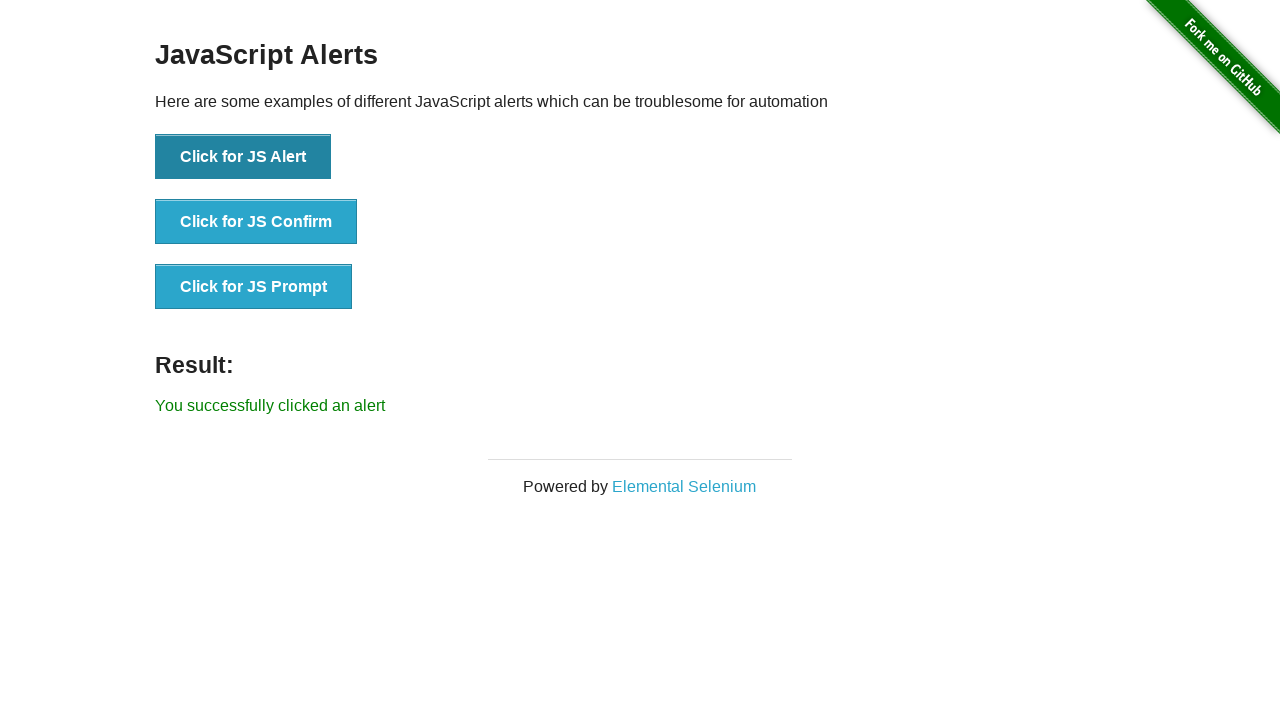